Tests date field interaction on the 12306 train booking website by using JavaScript to remove the readonly attribute from the date input field, clearing it, and entering a new date value.

Starting URL: https://www.12306.cn/index

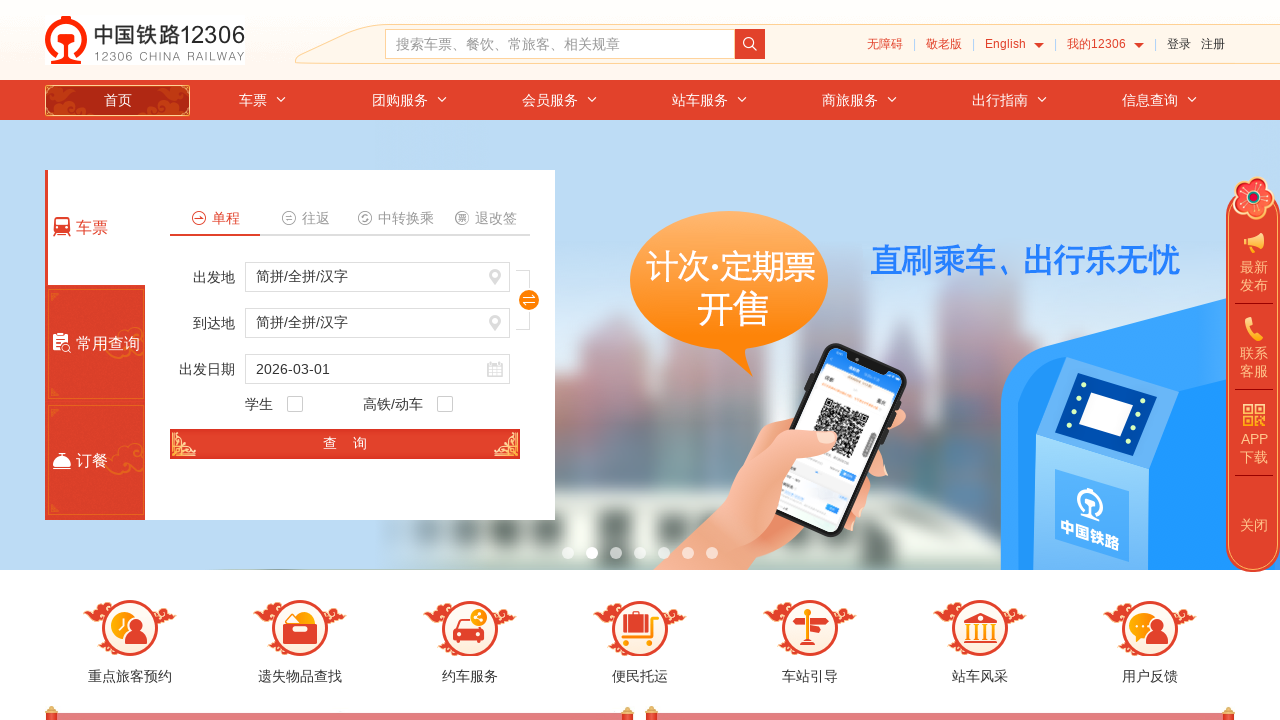

Date input field is visible and ready
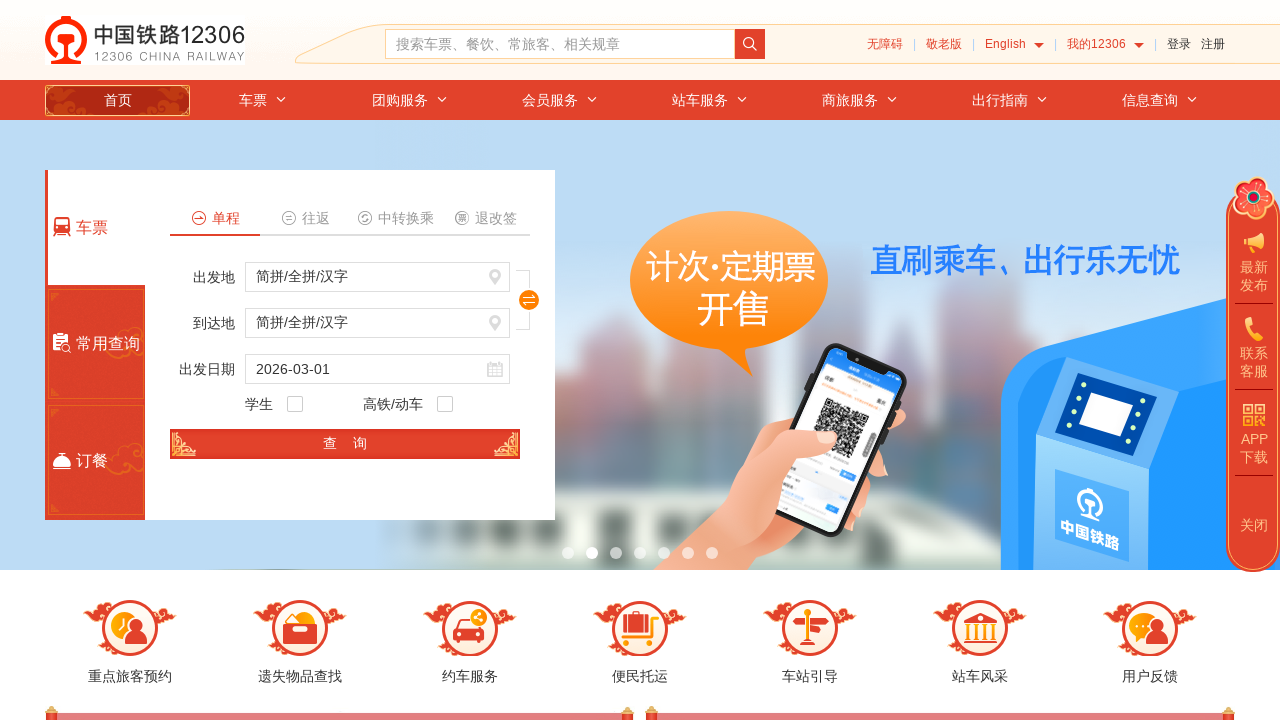

Removed readonly attribute from date field using JavaScript
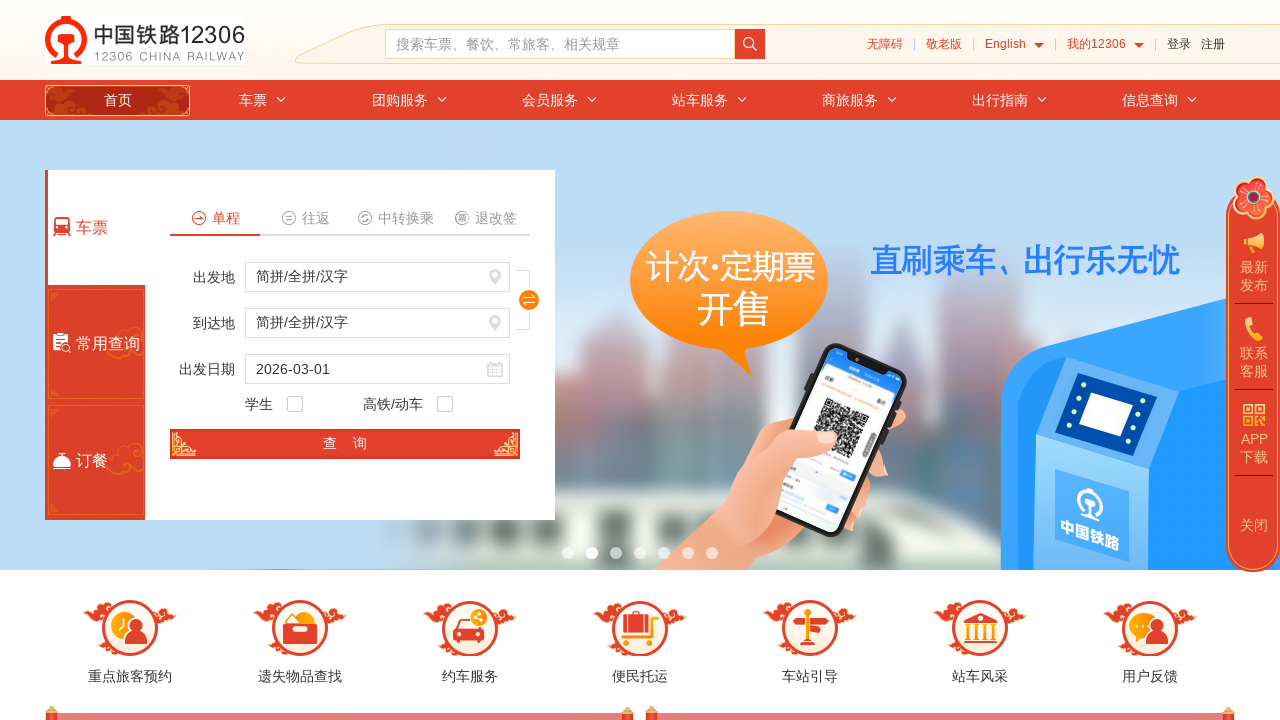

Waited 2 seconds for JavaScript changes to take effect
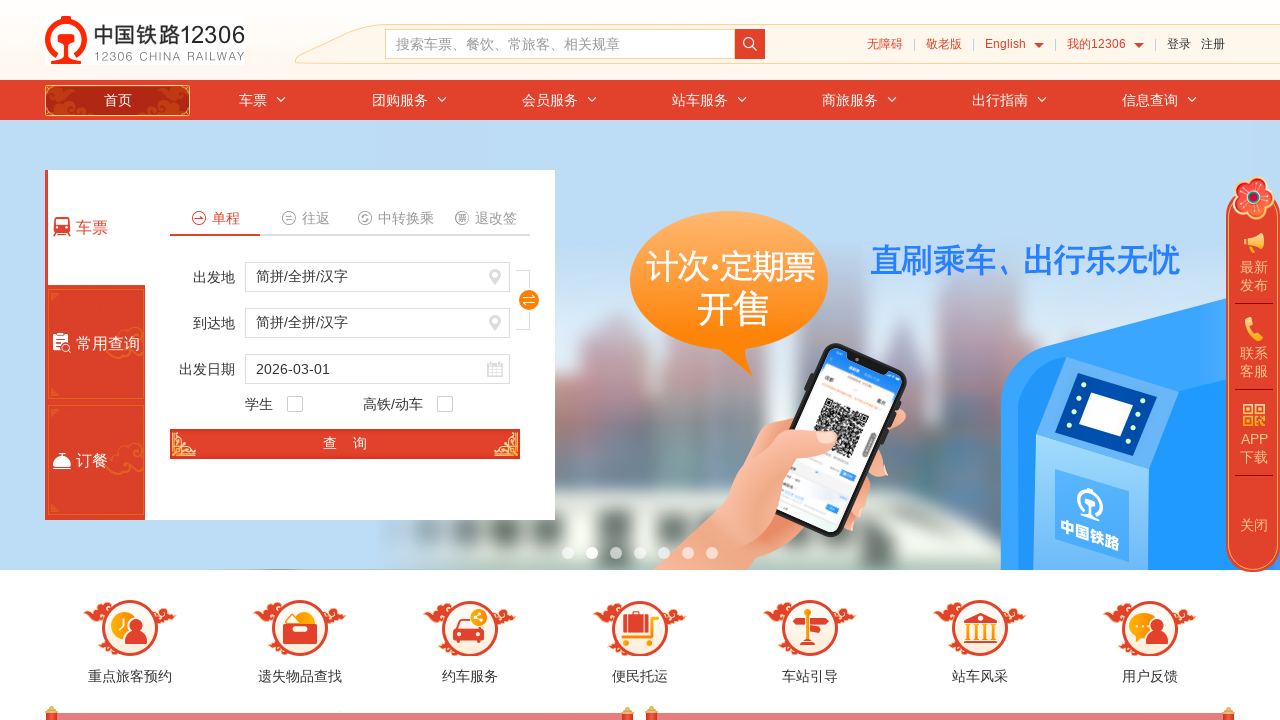

Cleared the date field on #train_date
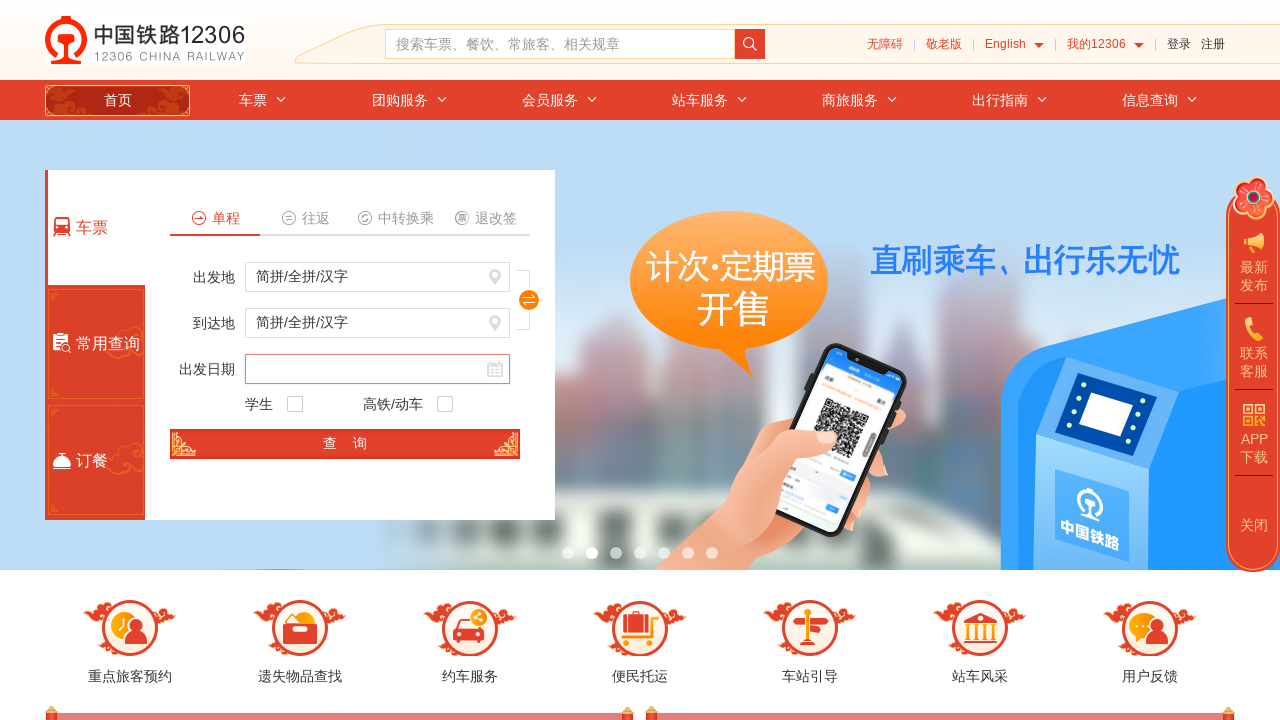

Entered new date value '2024-08-15' in the date field on #train_date
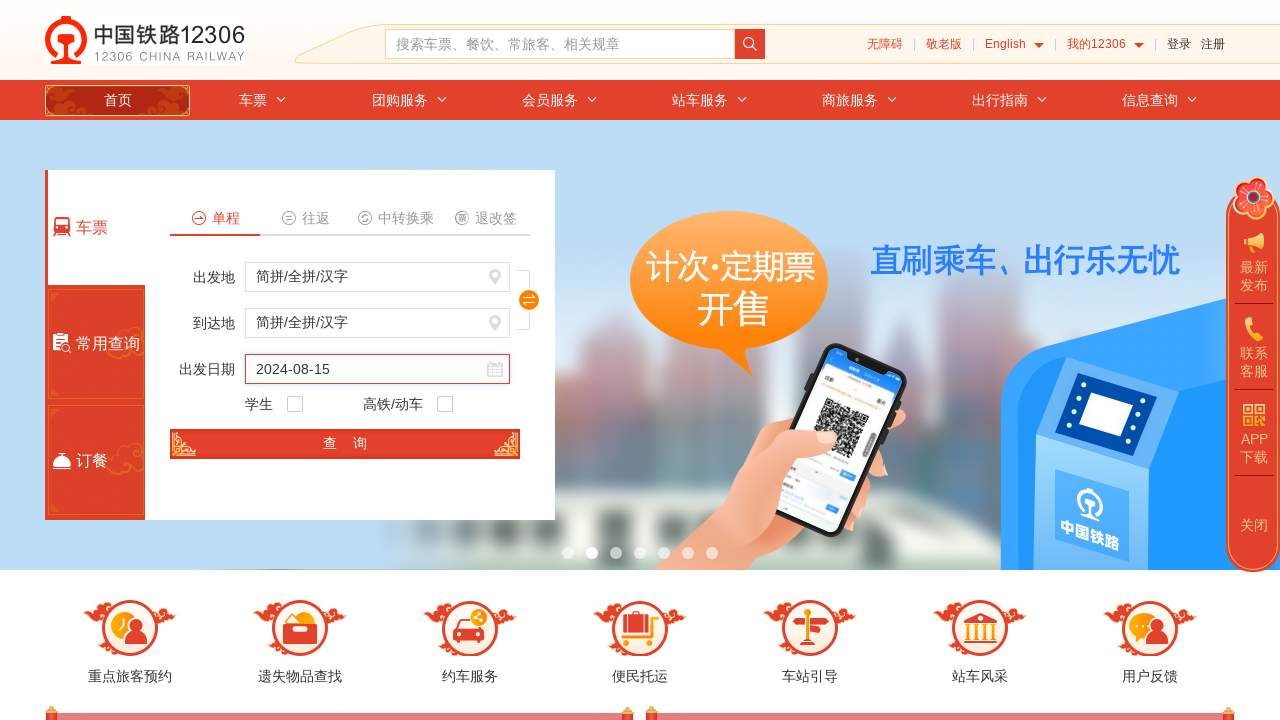

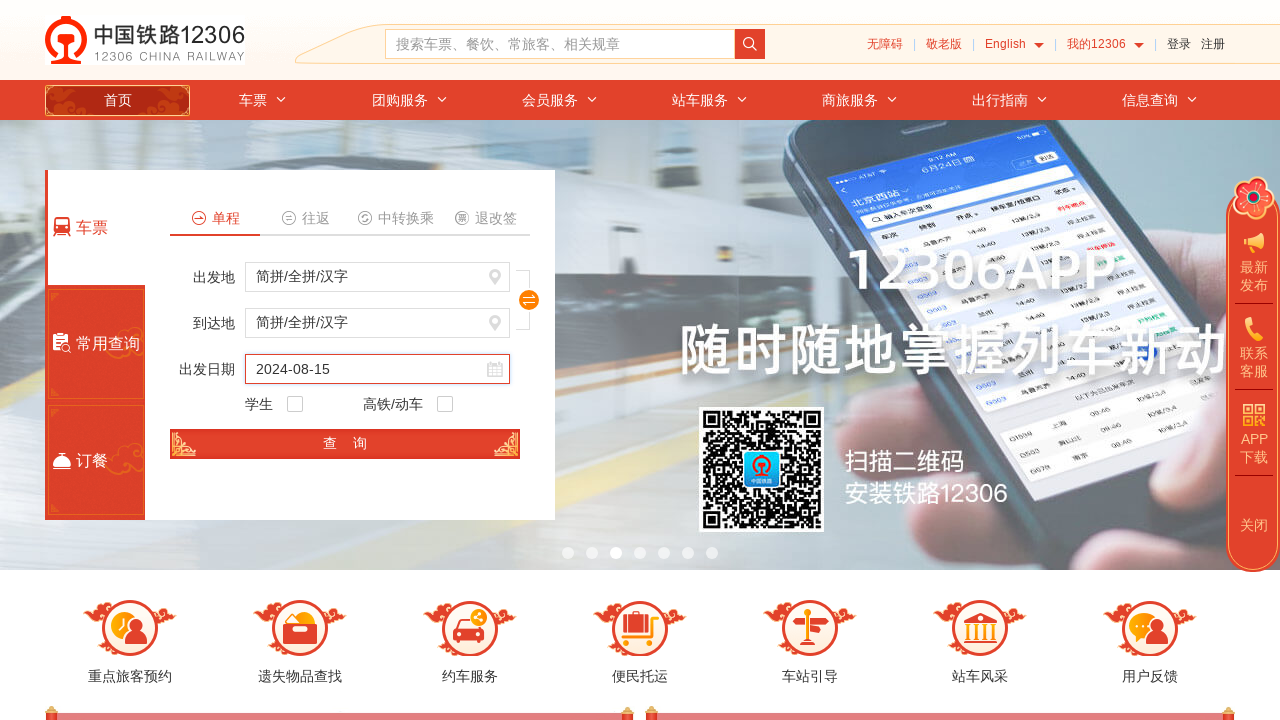